Tests domain availability search on registro.br by entering a domain name and checking if it's available or not

Starting URL: https://registro.br/

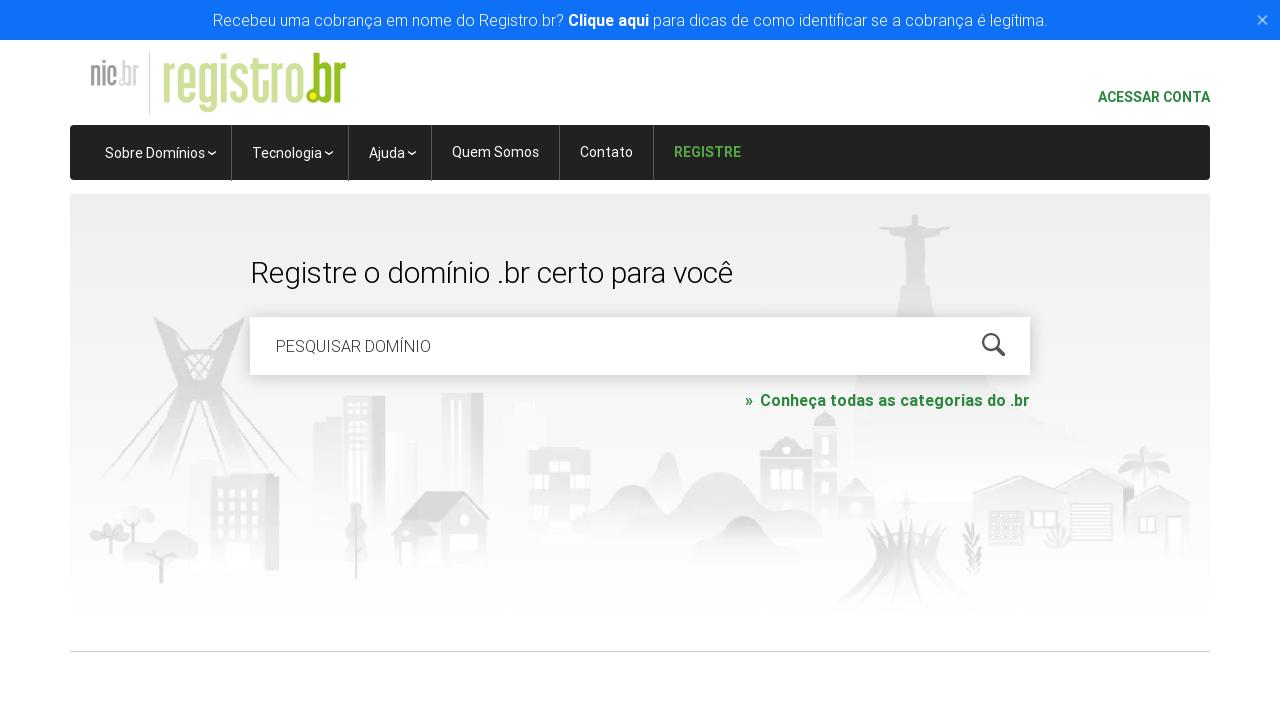

Filled domain search field with 'meudominiodisponivel2024.com.br' on #is-avail-field
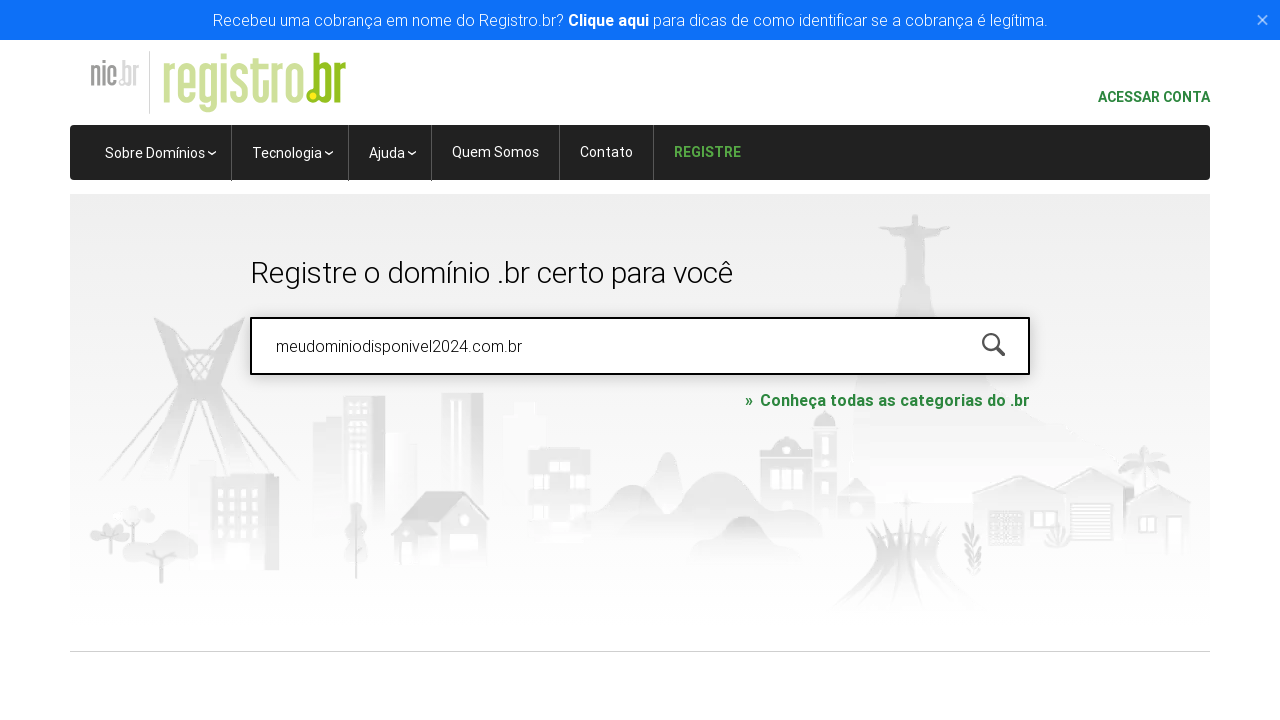

Pressed Enter to search for domain availability on #is-avail-field
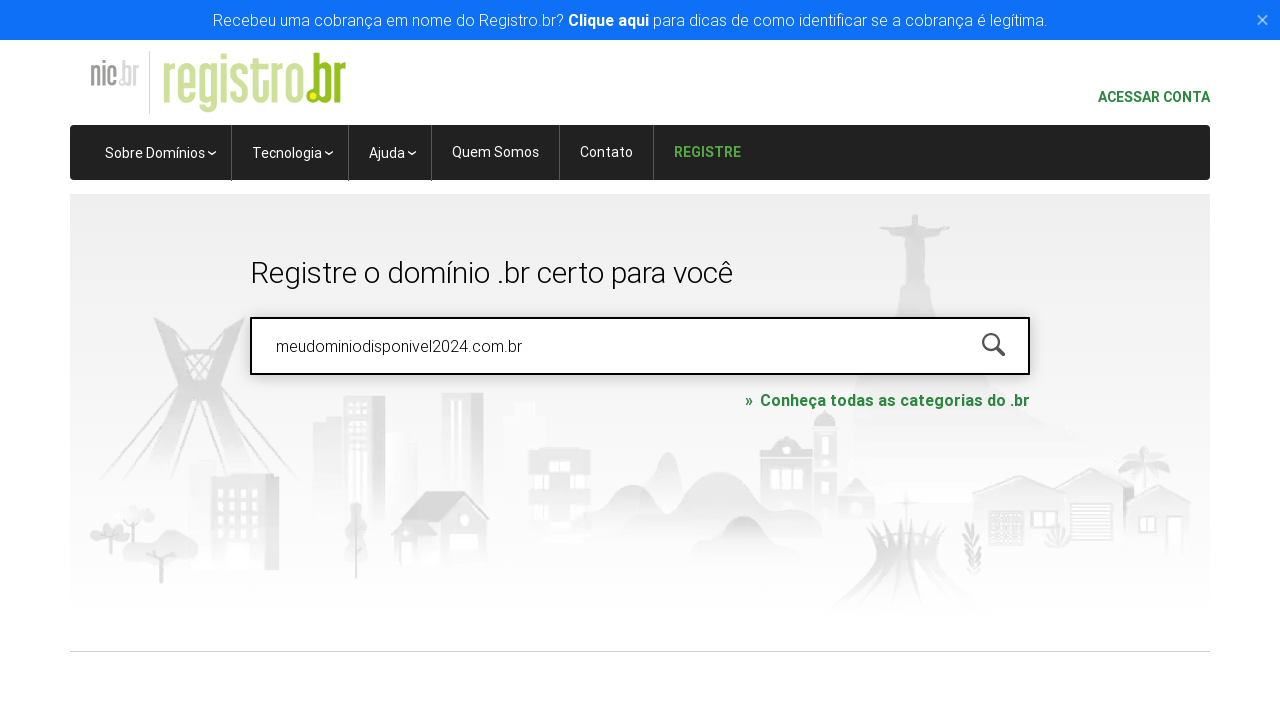

Domain availability results loaded
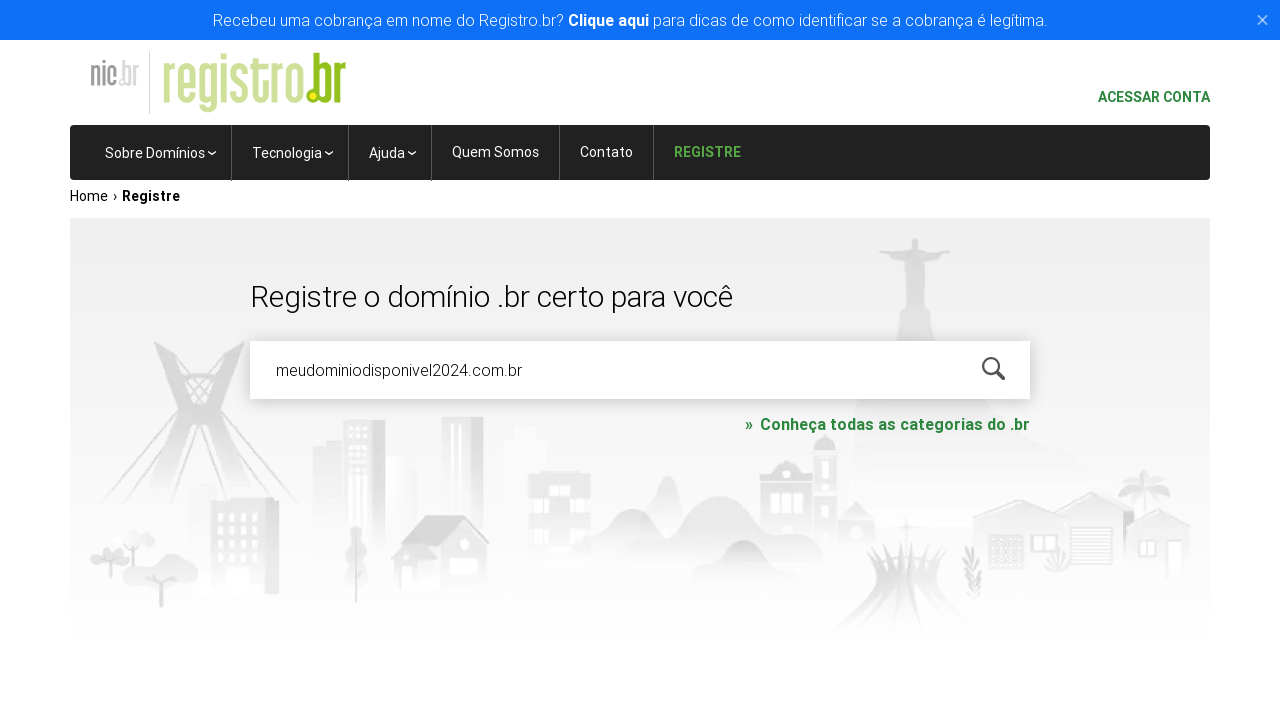

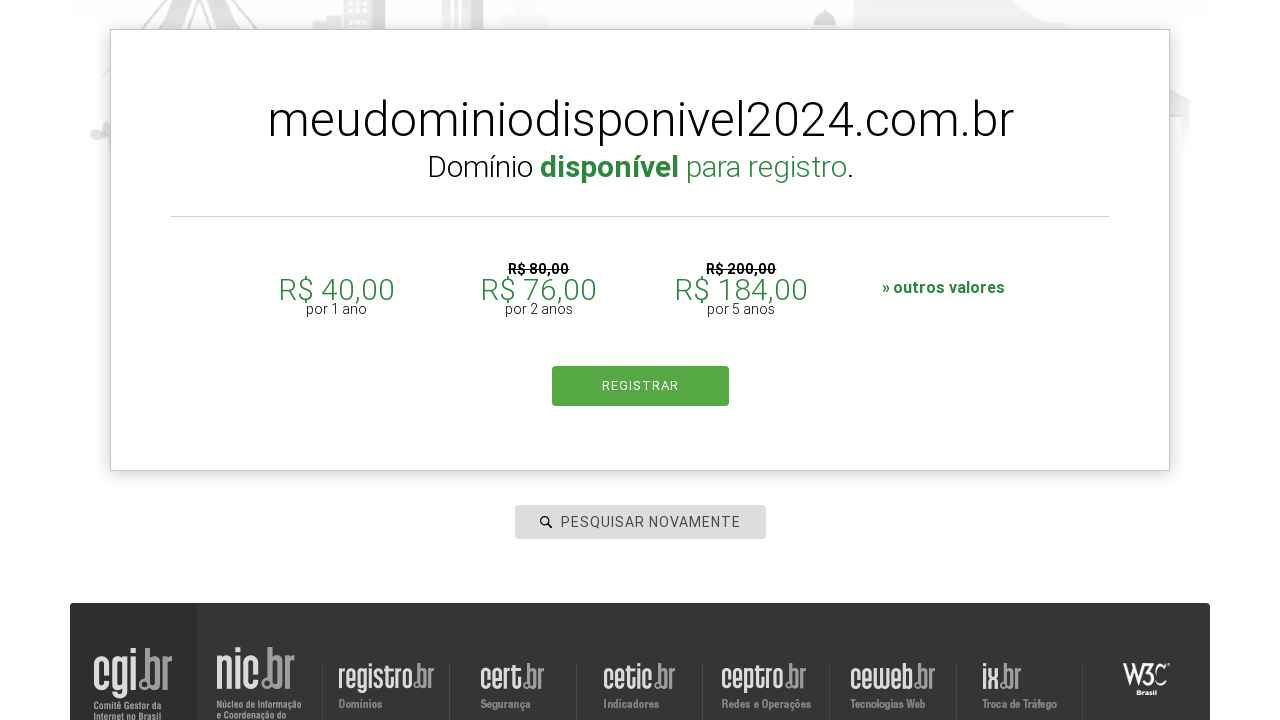